Tests dismissing a JavaScript confirm dialog by clicking a button and canceling the confirm dialog

Starting URL: https://automationfc.github.io/basic-form/index.html

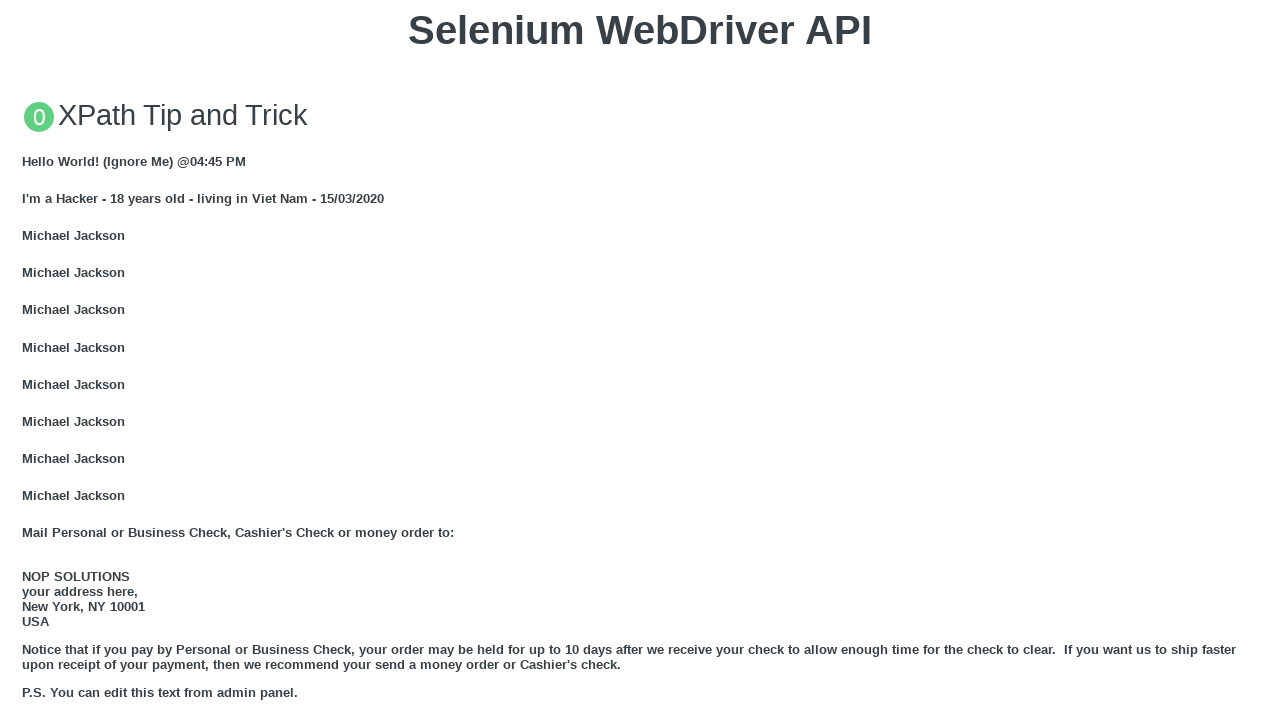

Set up dialog handler to dismiss confirm dialog
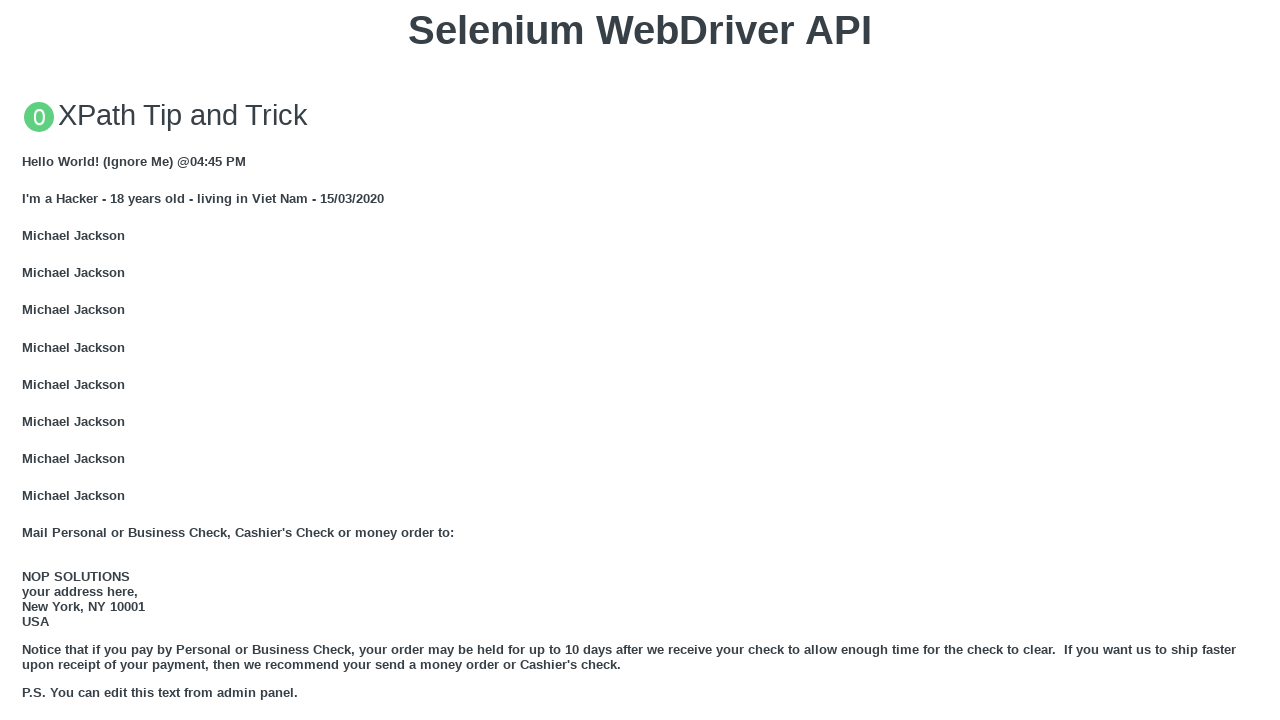

Clicked button to trigger JavaScript confirm dialog at (640, 360) on xpath=//button[text()='Click for JS Confirm']
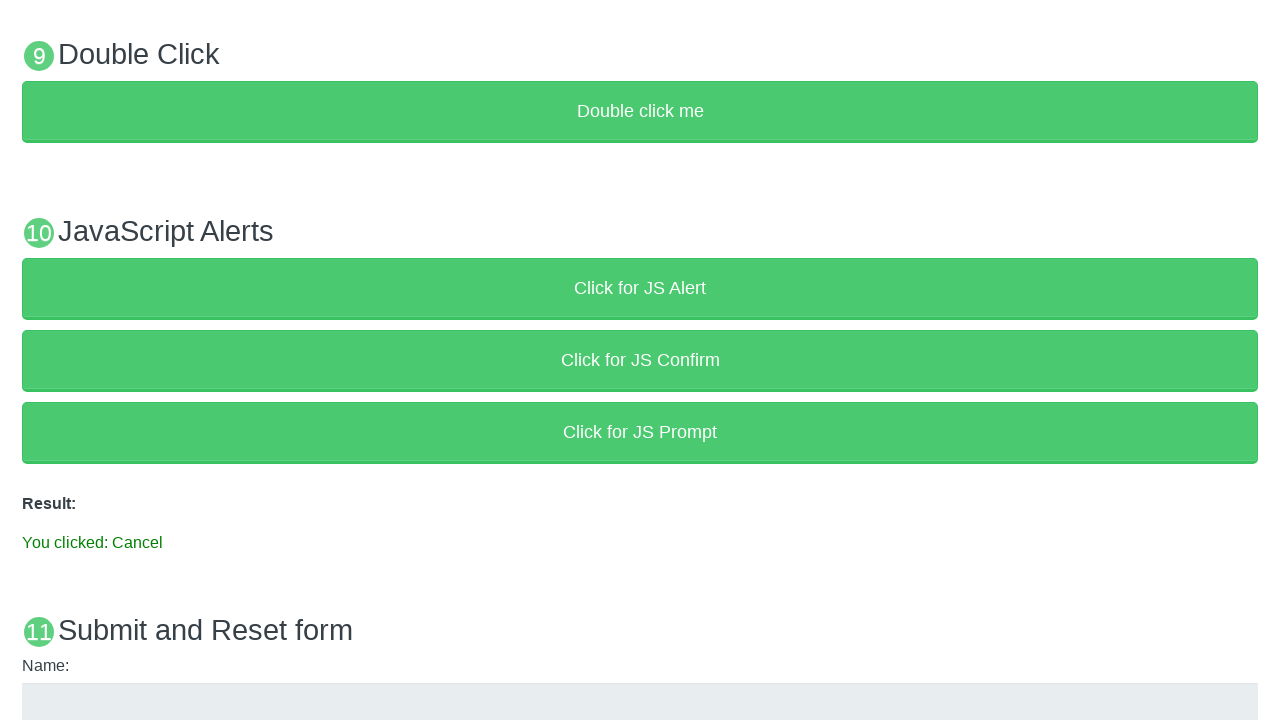

Verified that confirm dialog was dismissed and 'Cancel' action was recorded
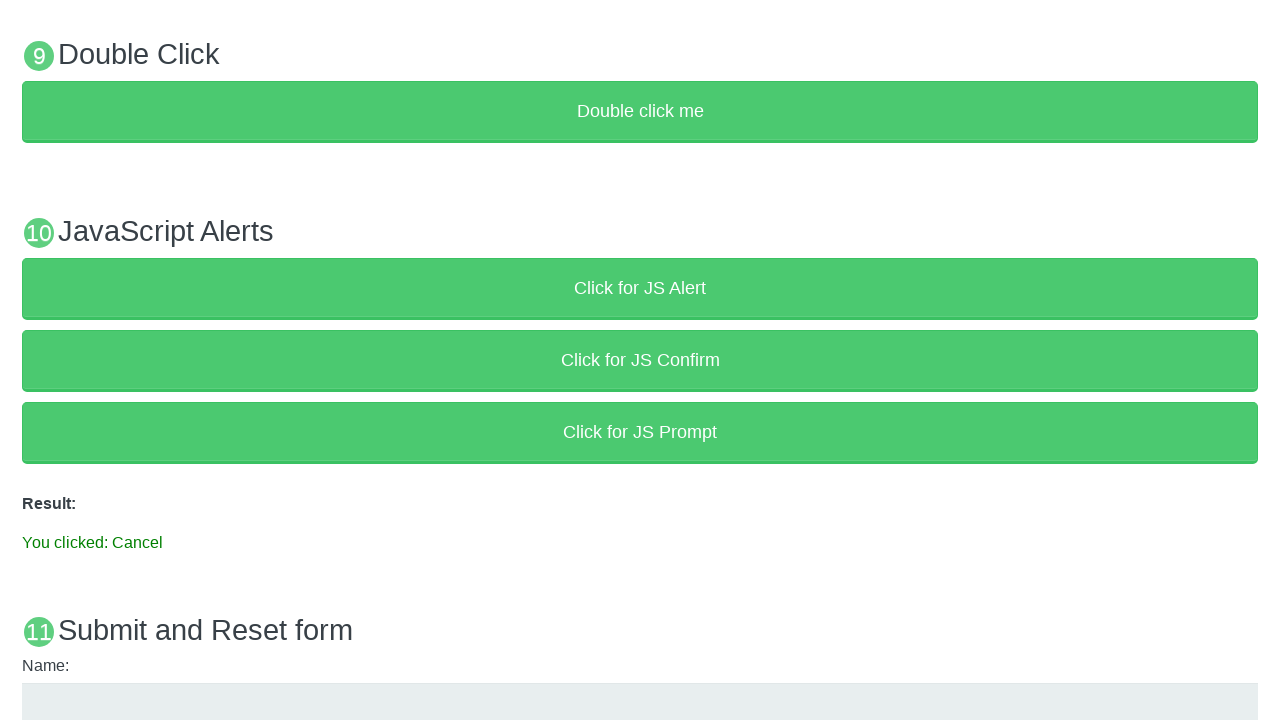

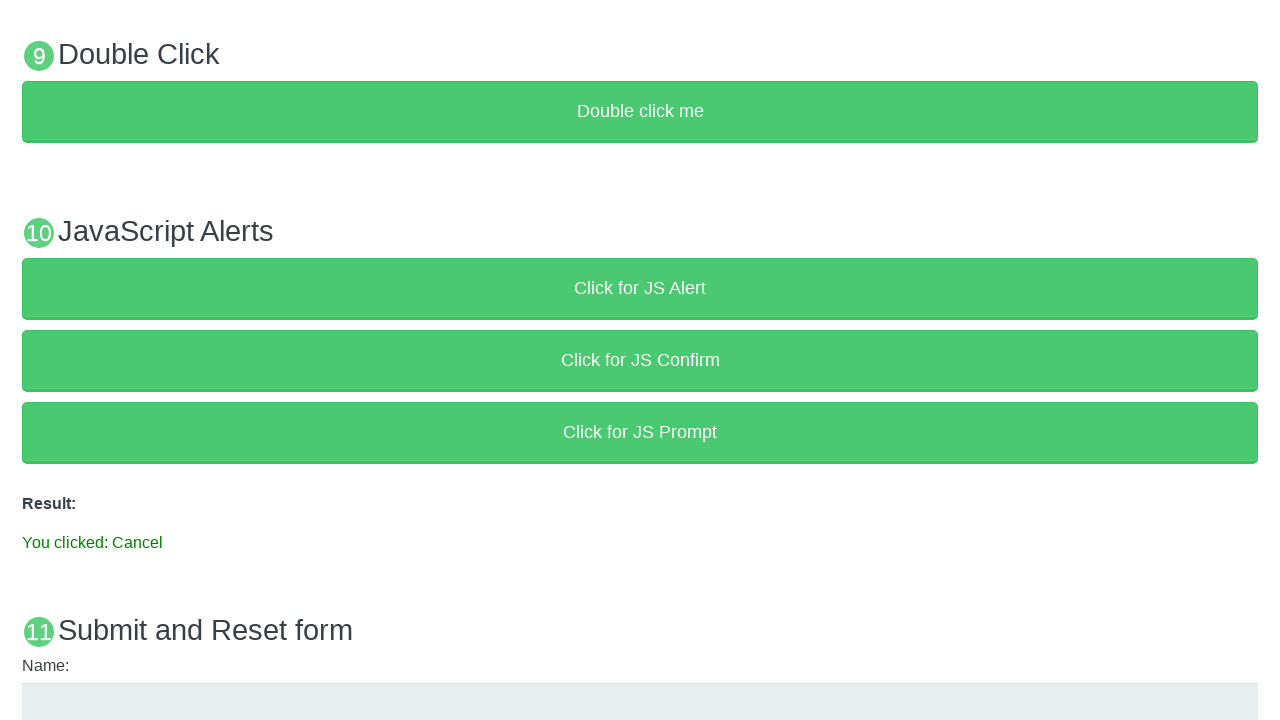